Tests clicking a new button that appears after a delay and triggers an alert

Starting URL: https://igorsmasc.github.io/praticando_waits/

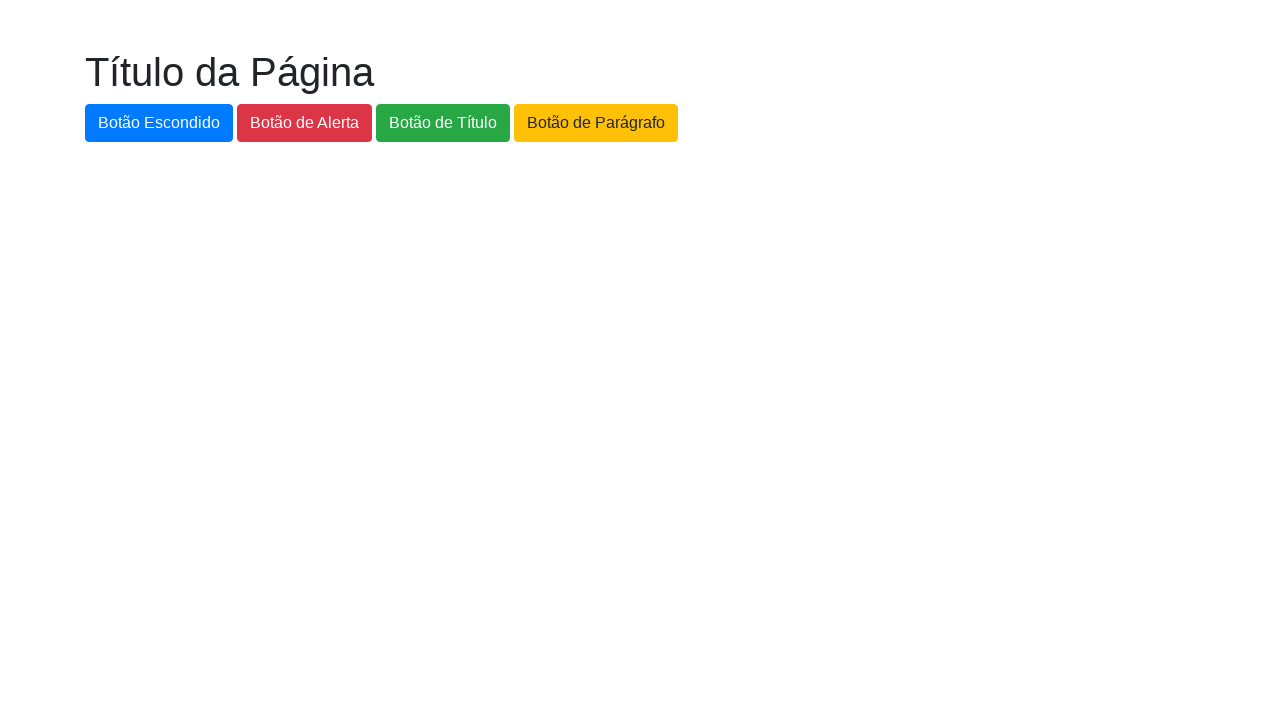

Waited for new button to become visible
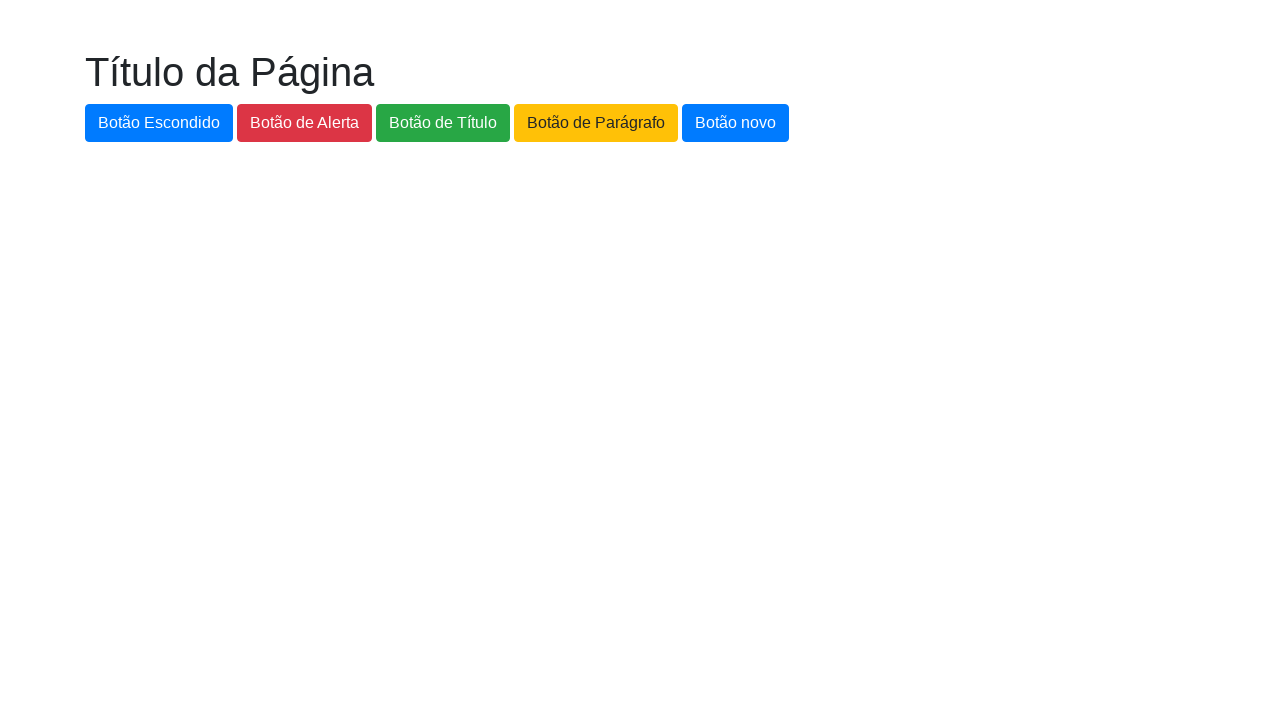

Clicked the new button at (736, 123) on #botao-novo
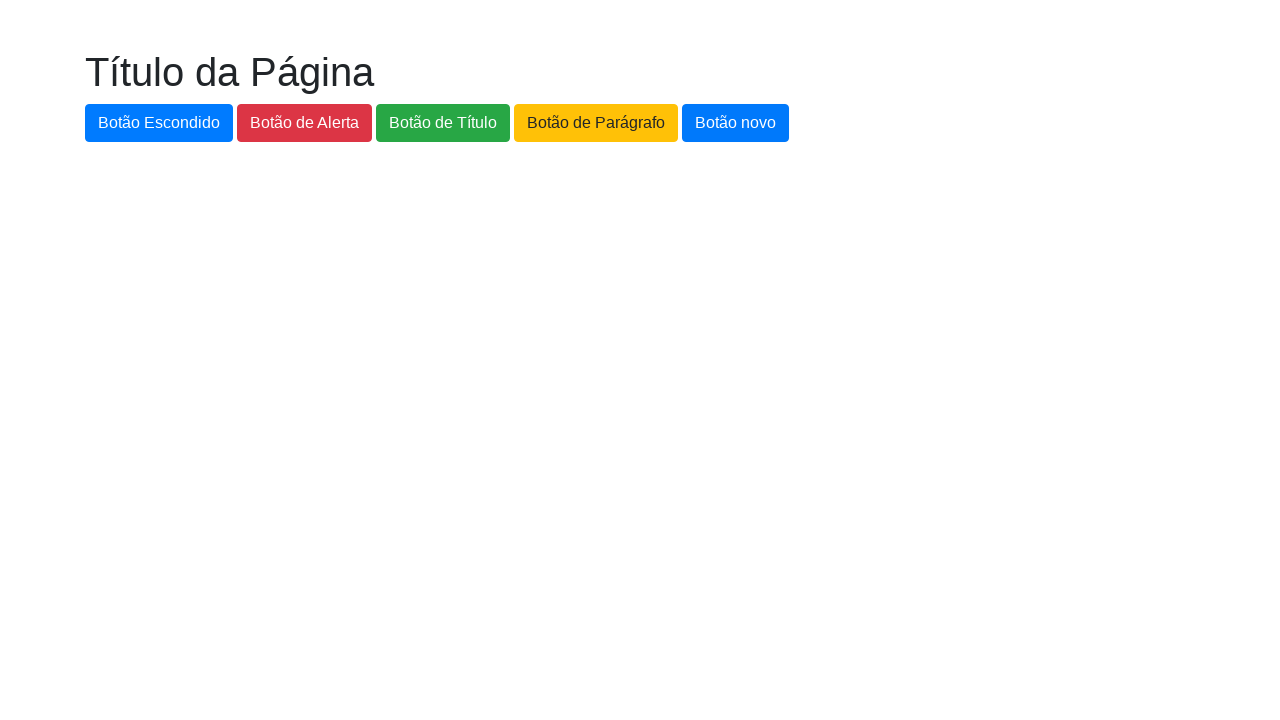

Set up dialog handler to accept alerts
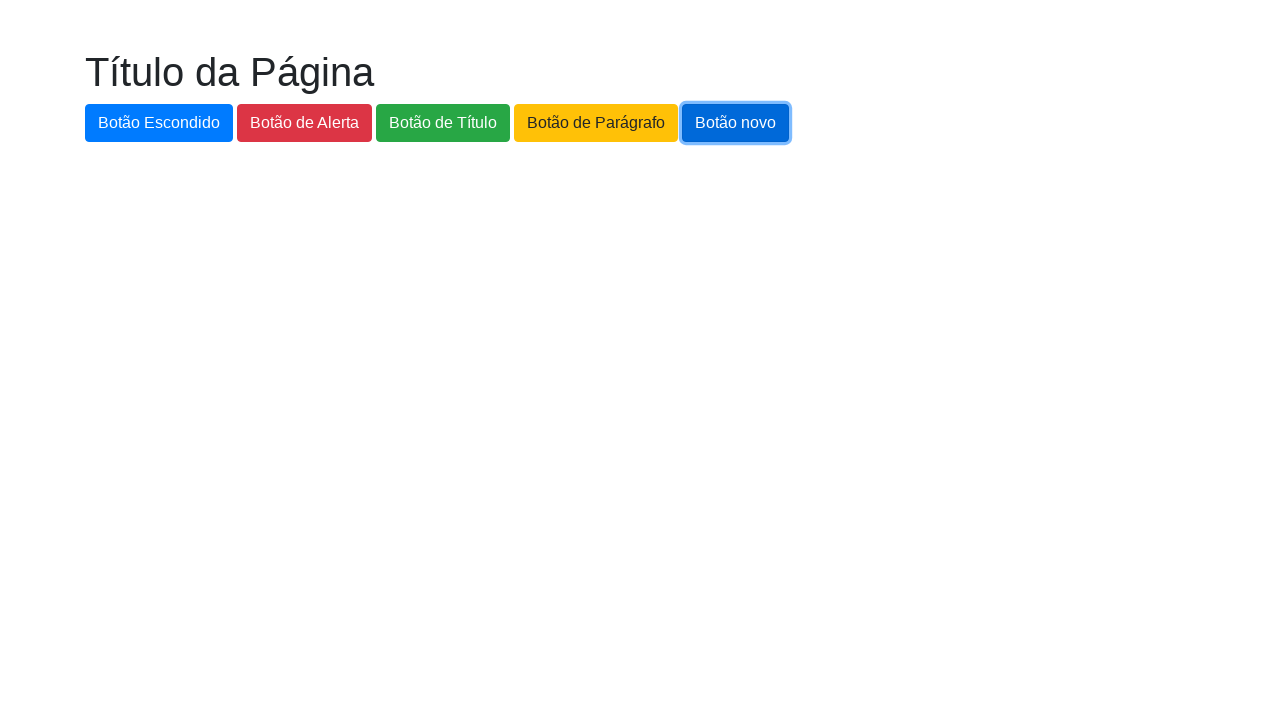

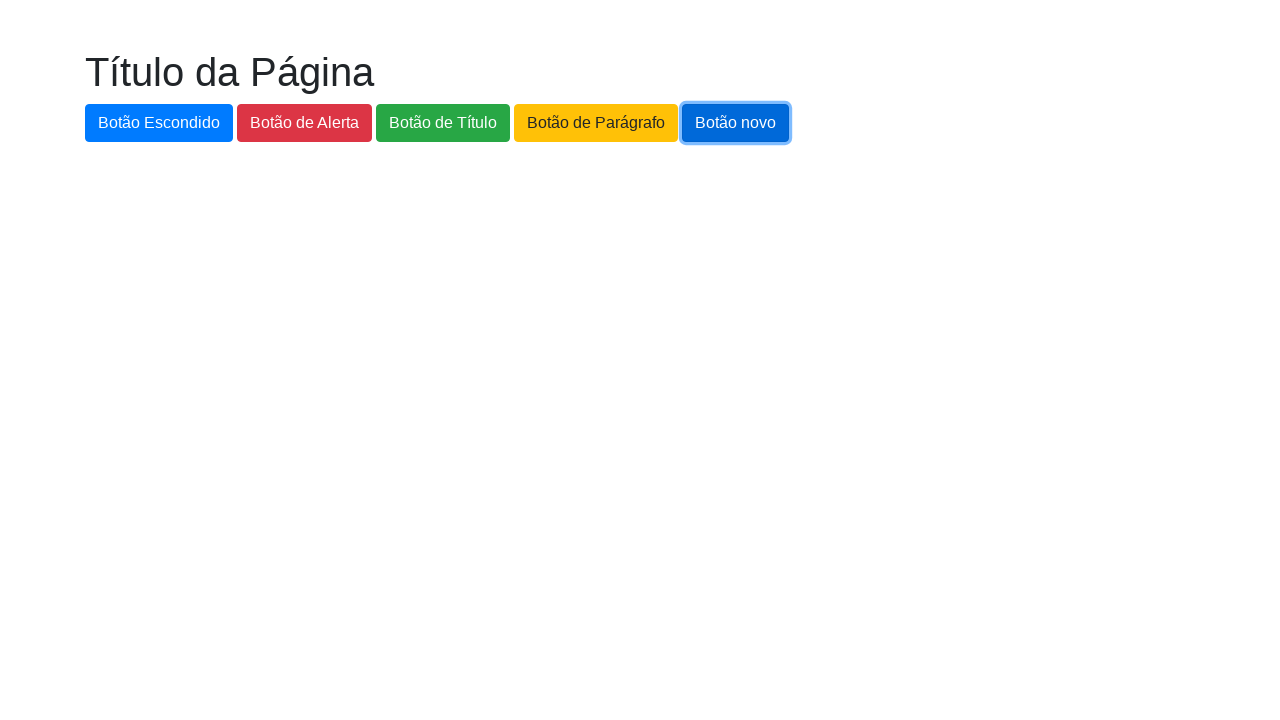